Navigates to the GitHub homepage and waits for the page to load for visual verification

Starting URL: https://www.github.com

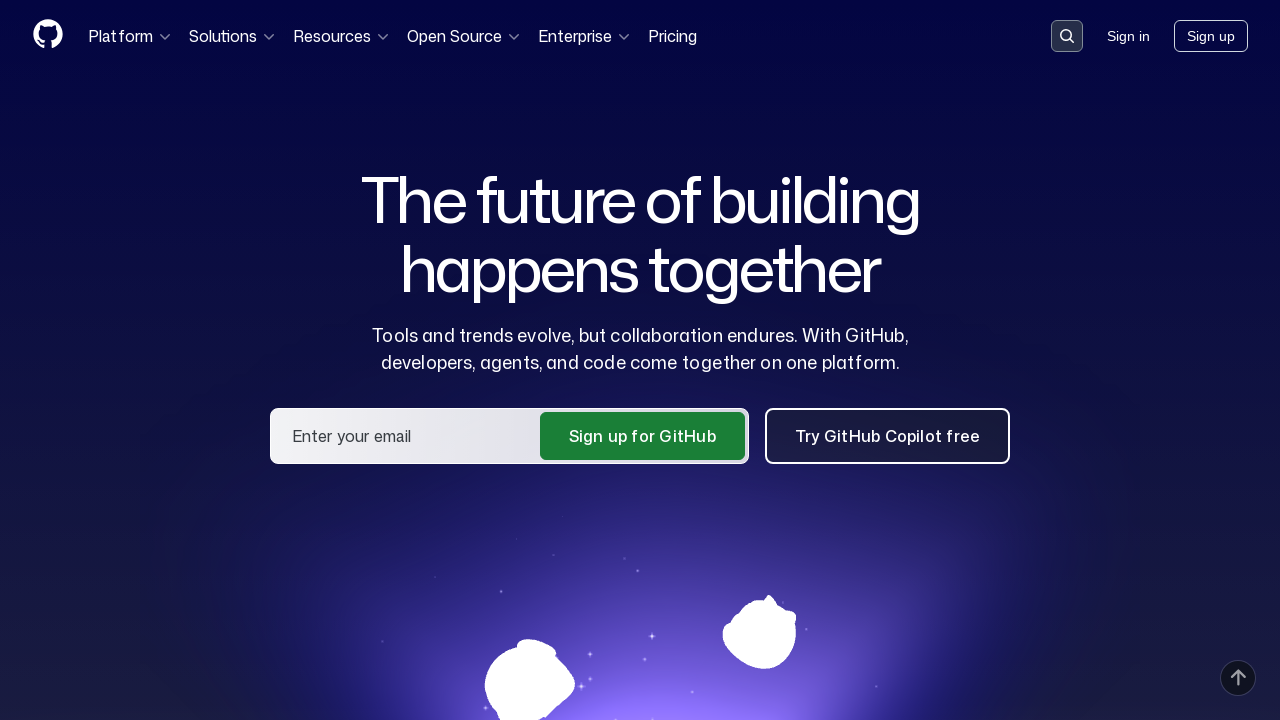

Set viewport size to 1300x600
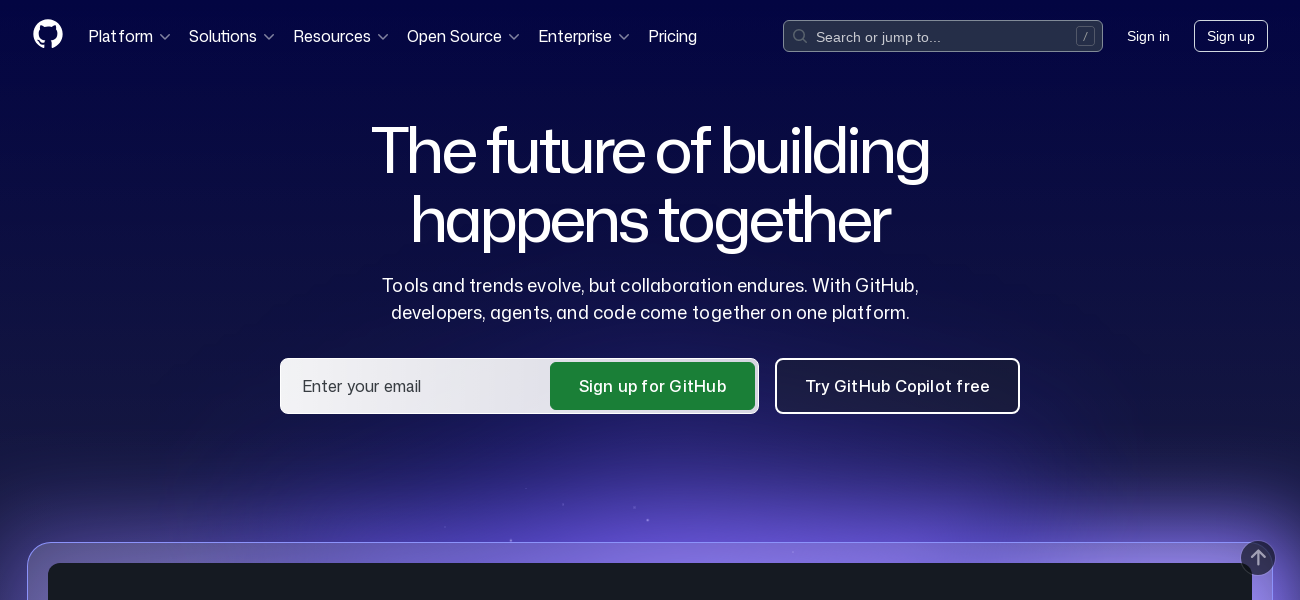

GitHub homepage loaded successfully (networkidle)
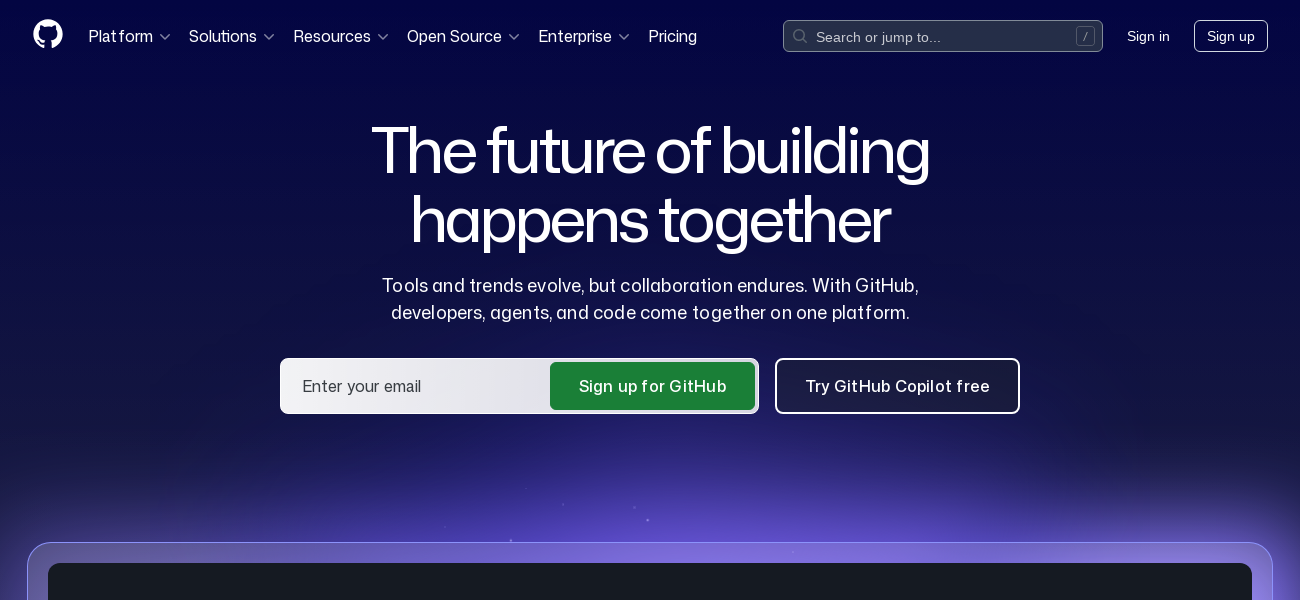

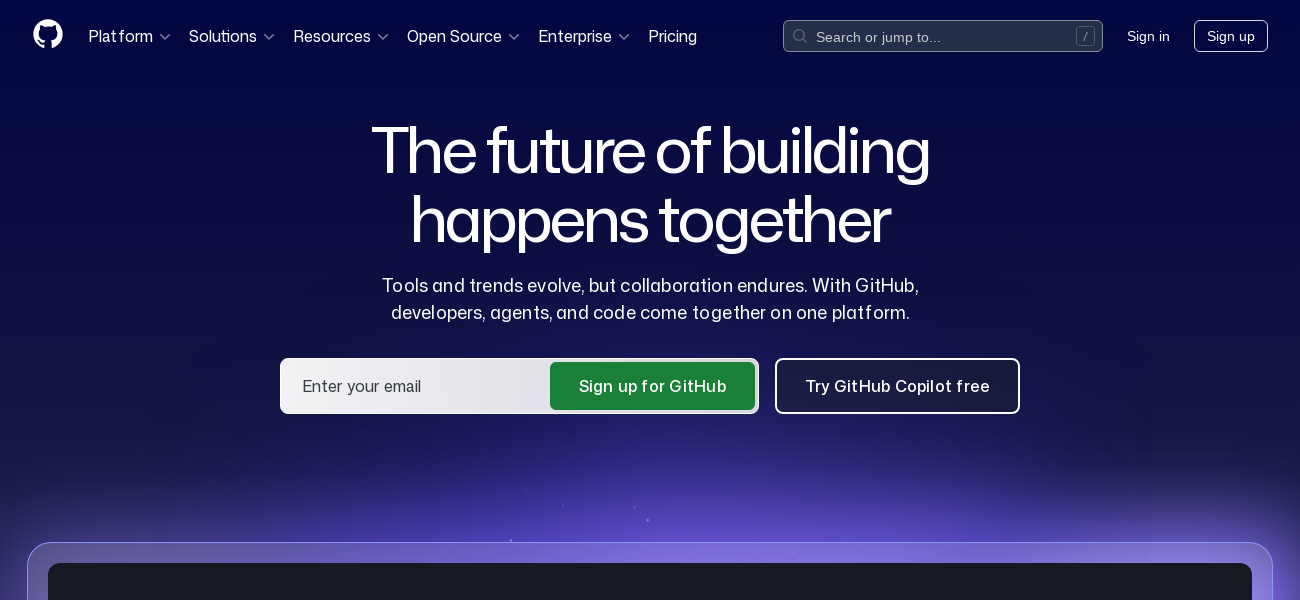